Tests dropdown selection functionality by selecting currency options using different methods - by index, visible text, and value

Starting URL: http://rahulshettyacademy.com/dropdownsPractise/

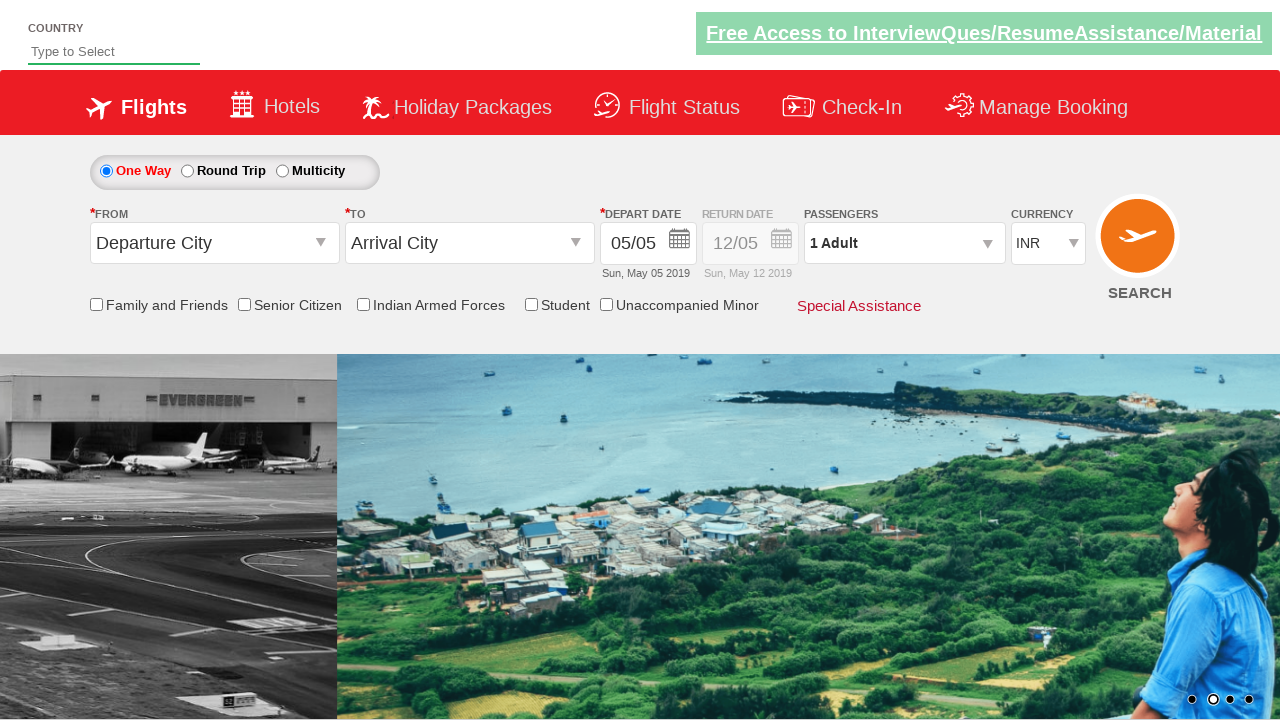

Selected currency dropdown option by index 3 (USD) on #ctl00_mainContent_DropDownListCurrency
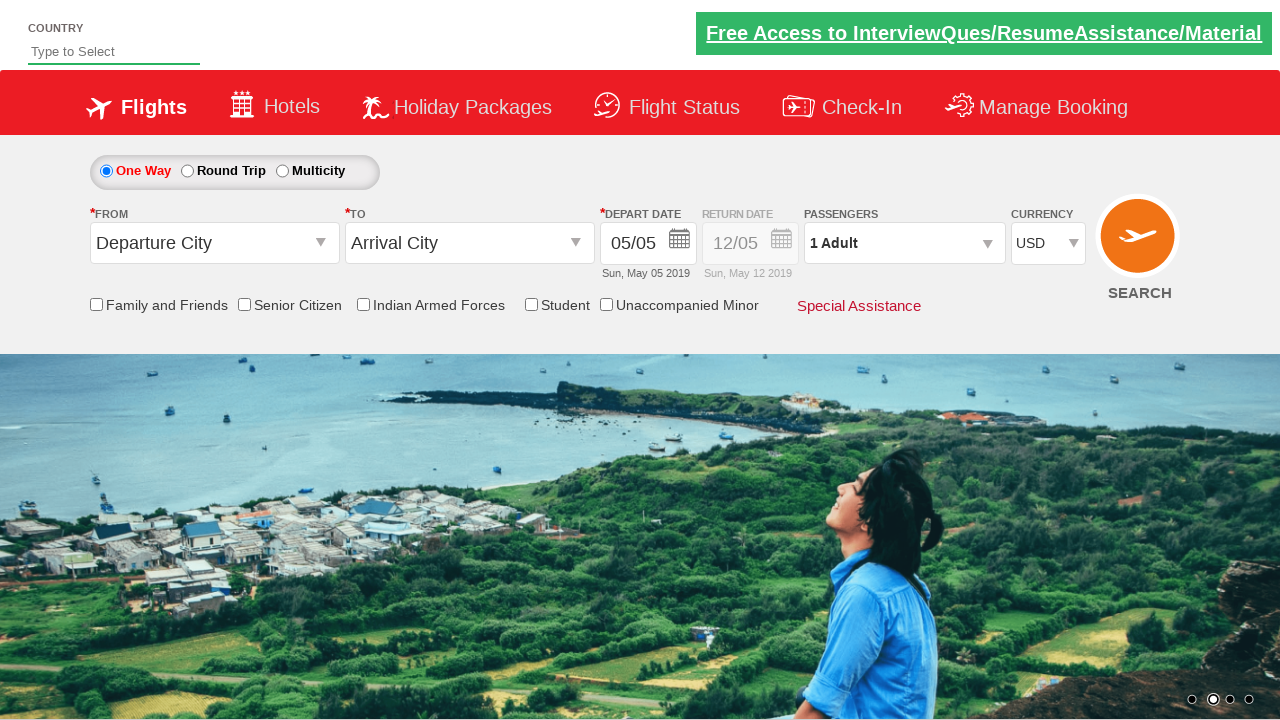

Retrieved selected currency dropdown value
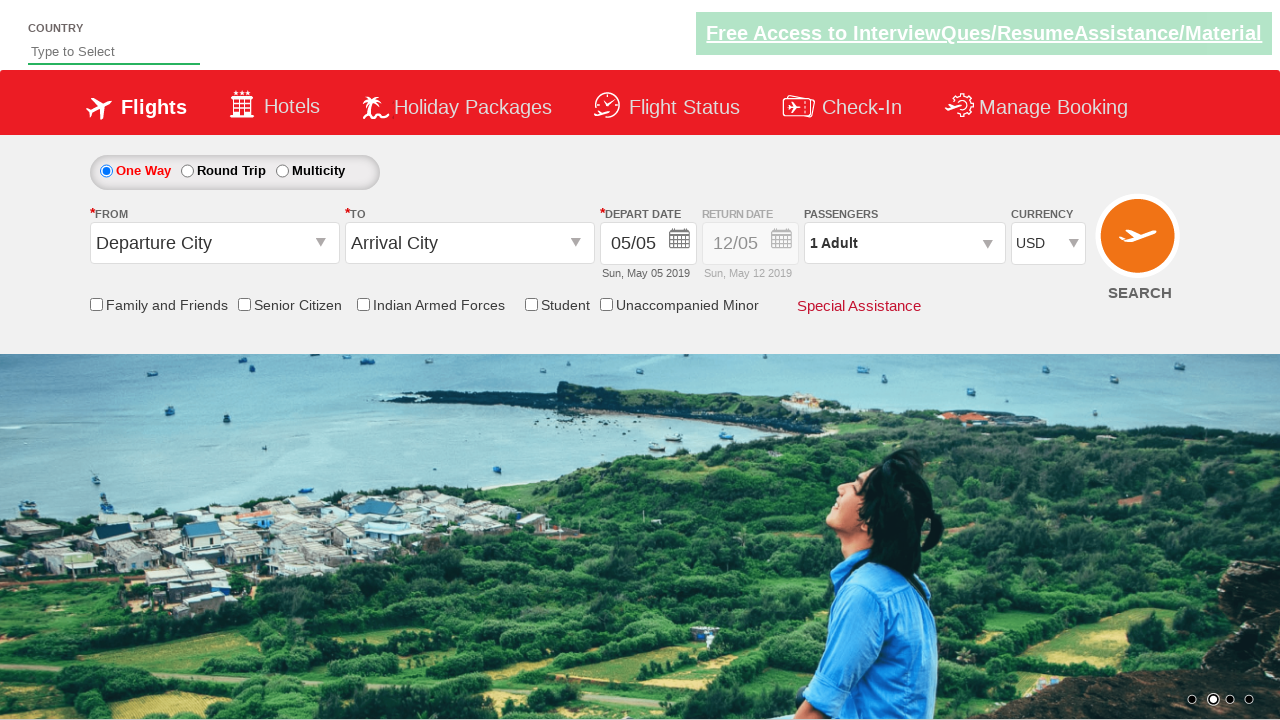

Printed selected currency option text
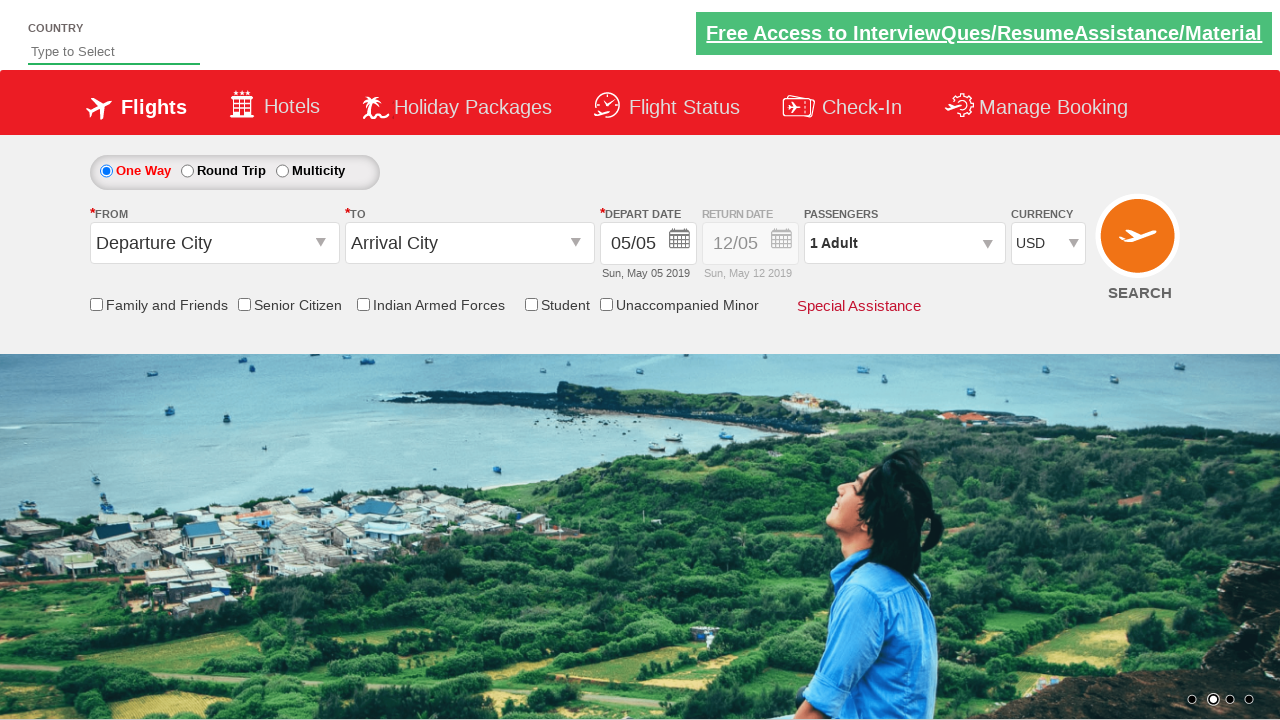

Selected currency dropdown option by visible text 'AED' on #ctl00_mainContent_DropDownListCurrency
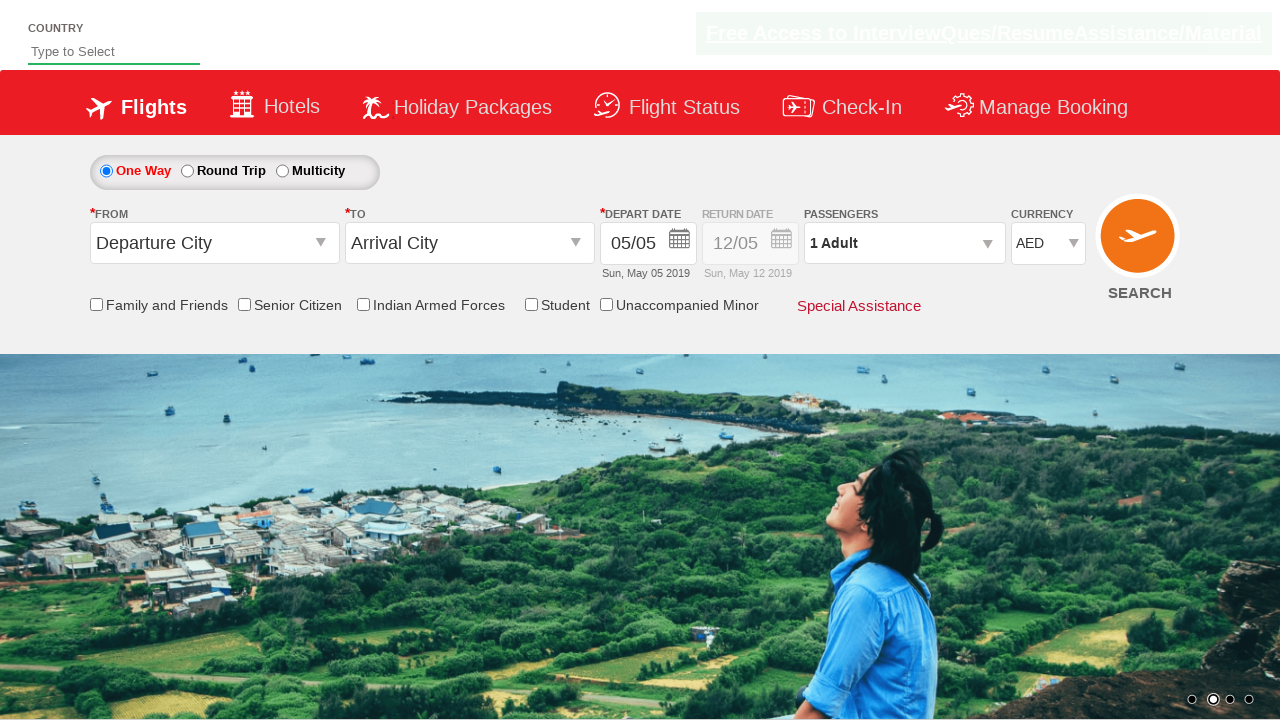

Retrieved selected currency dropdown value
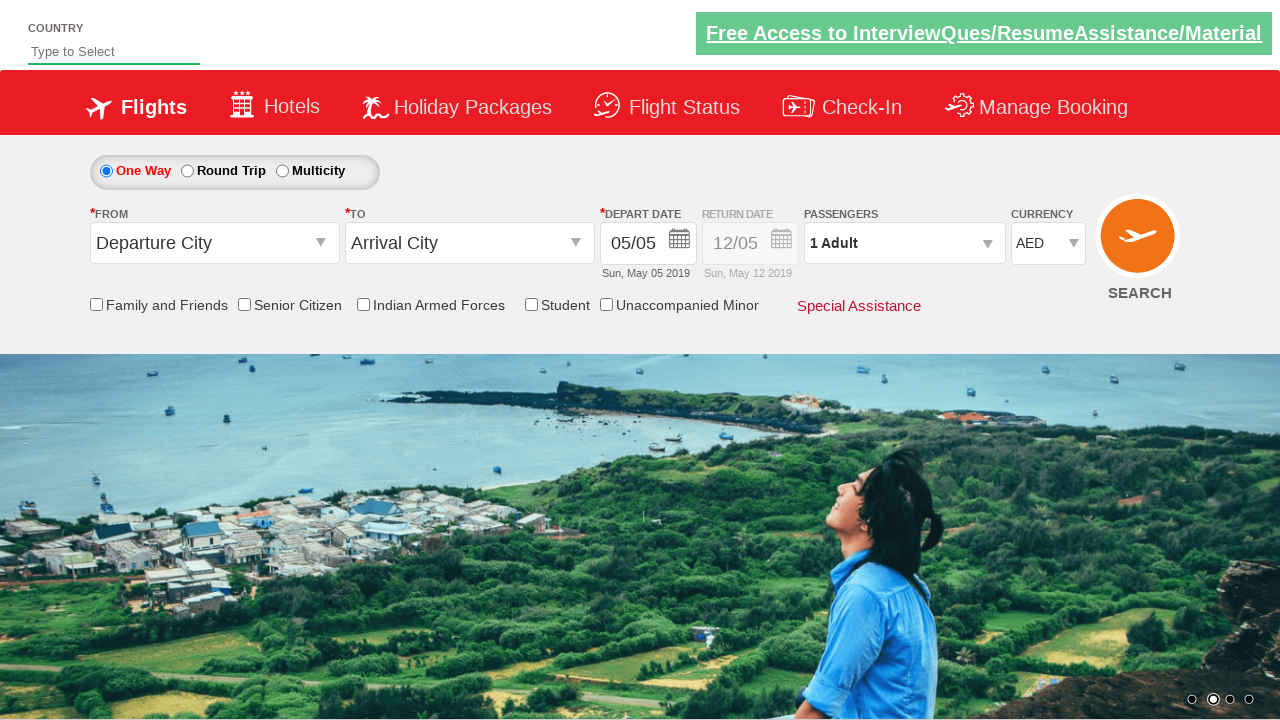

Printed selected currency option text
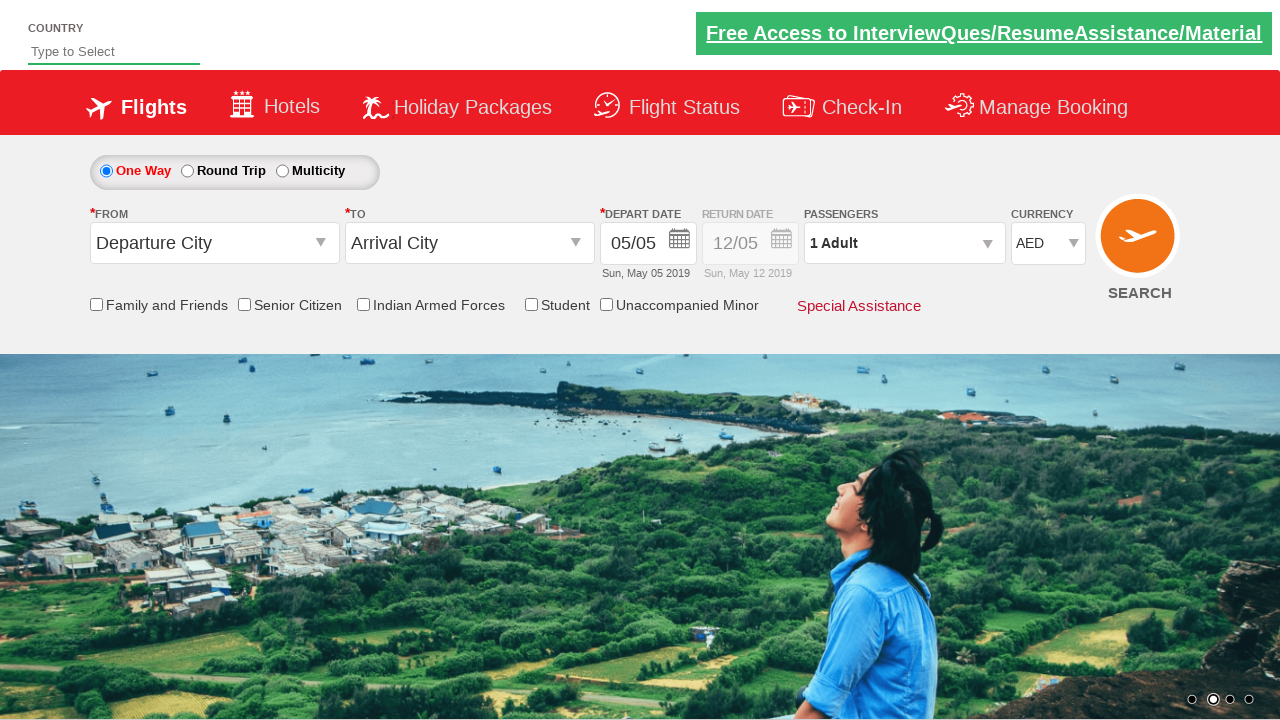

Selected currency dropdown option by value 'INR' on #ctl00_mainContent_DropDownListCurrency
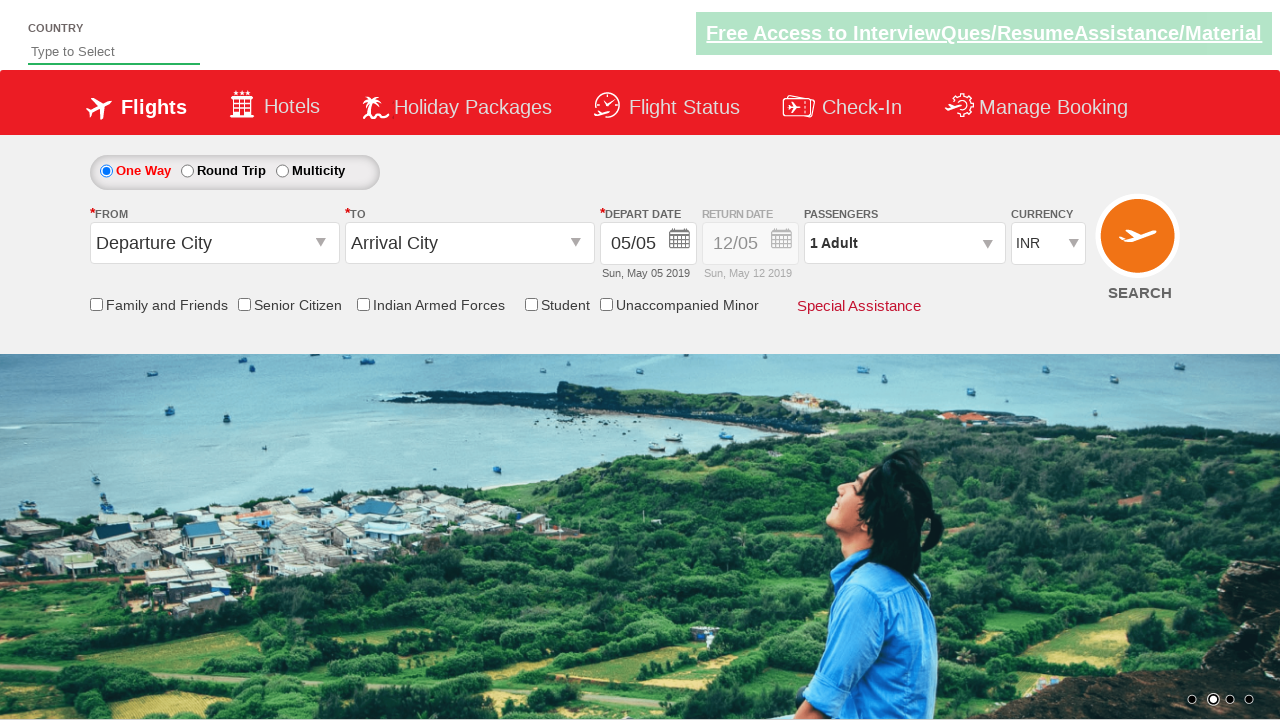

Retrieved selected currency dropdown value
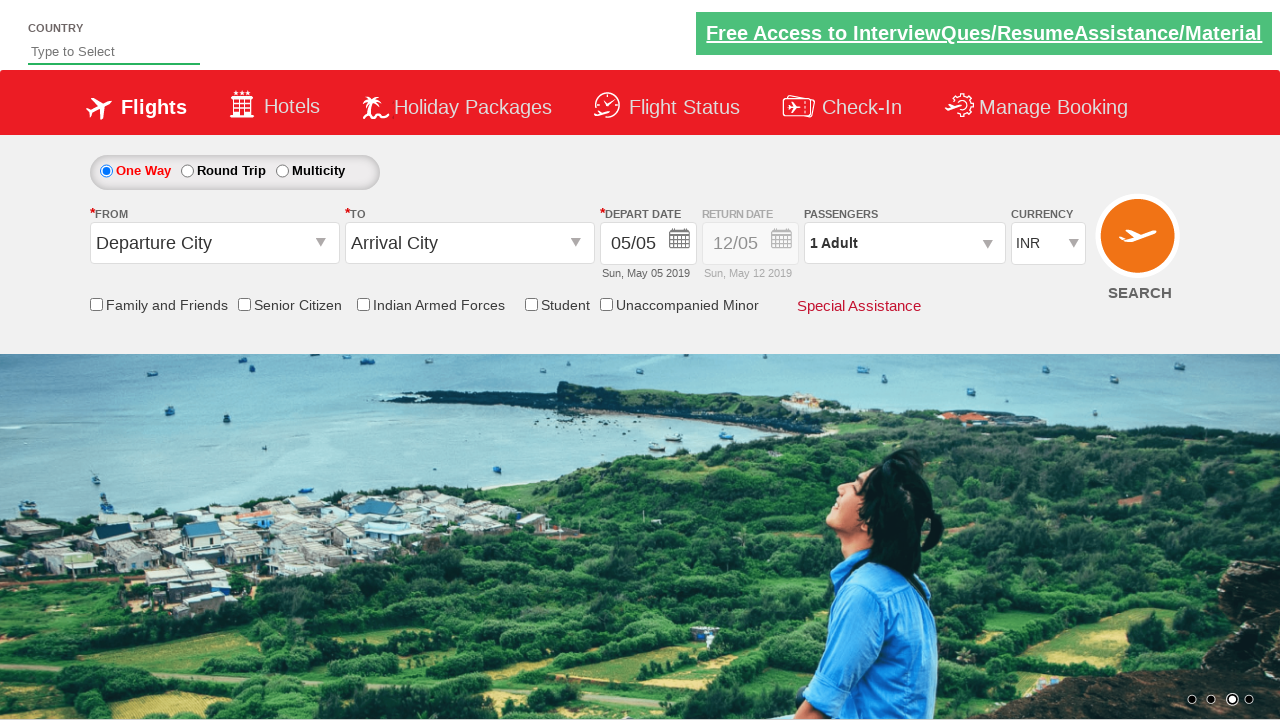

Printed selected currency option text
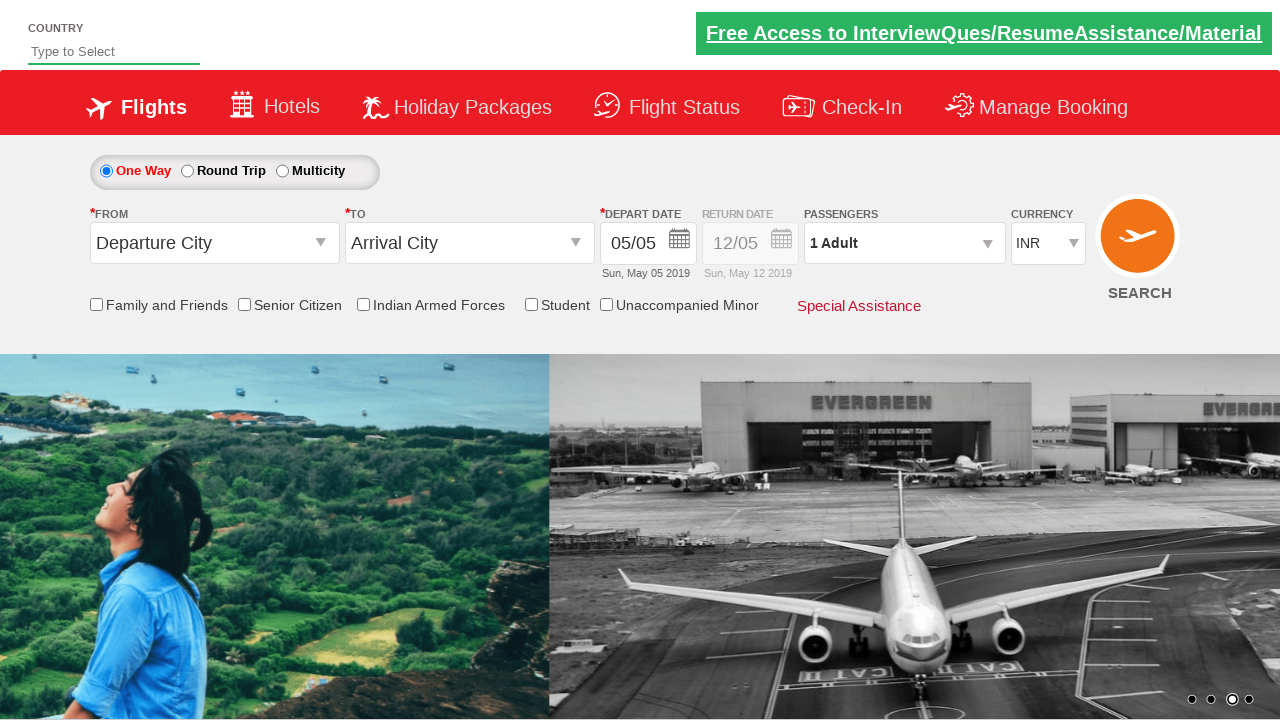

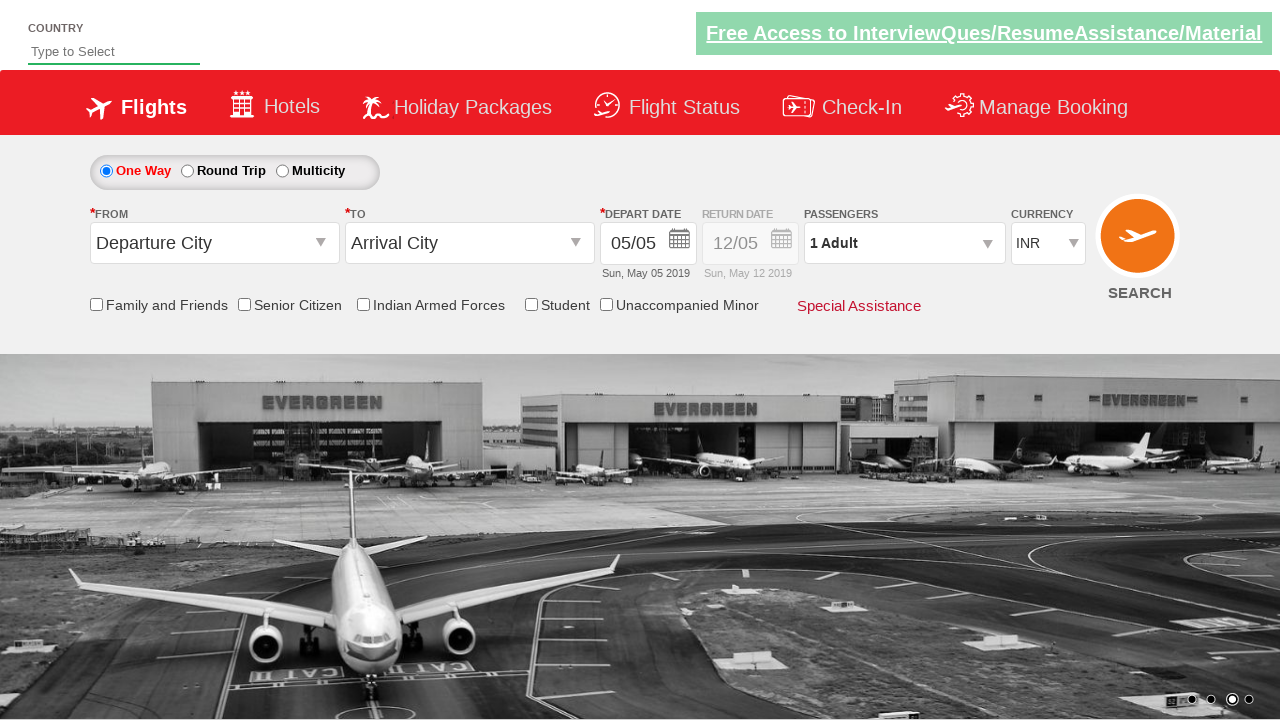